Tests XPath navigation by locating elements using parent-child and sibling relationships on an automation practice page

Starting URL: https://rahulshettyacademy.com/AutomationPractice/

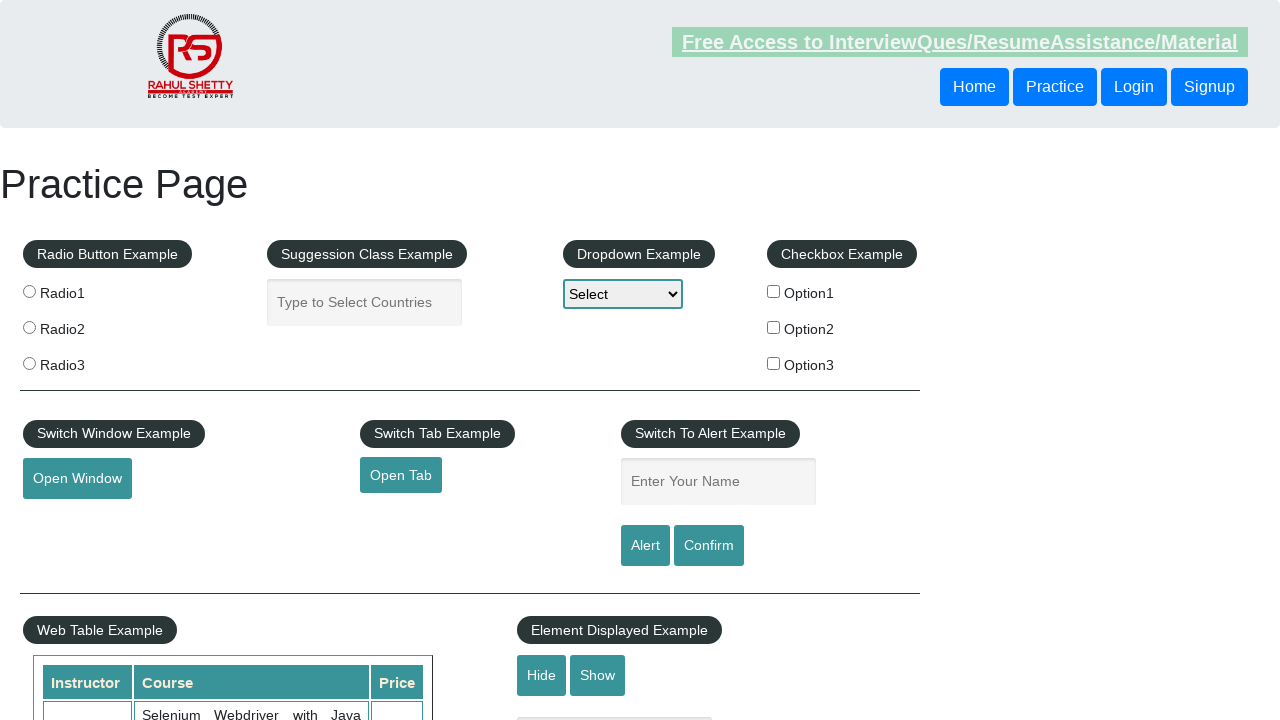

Navigated to automation practice page
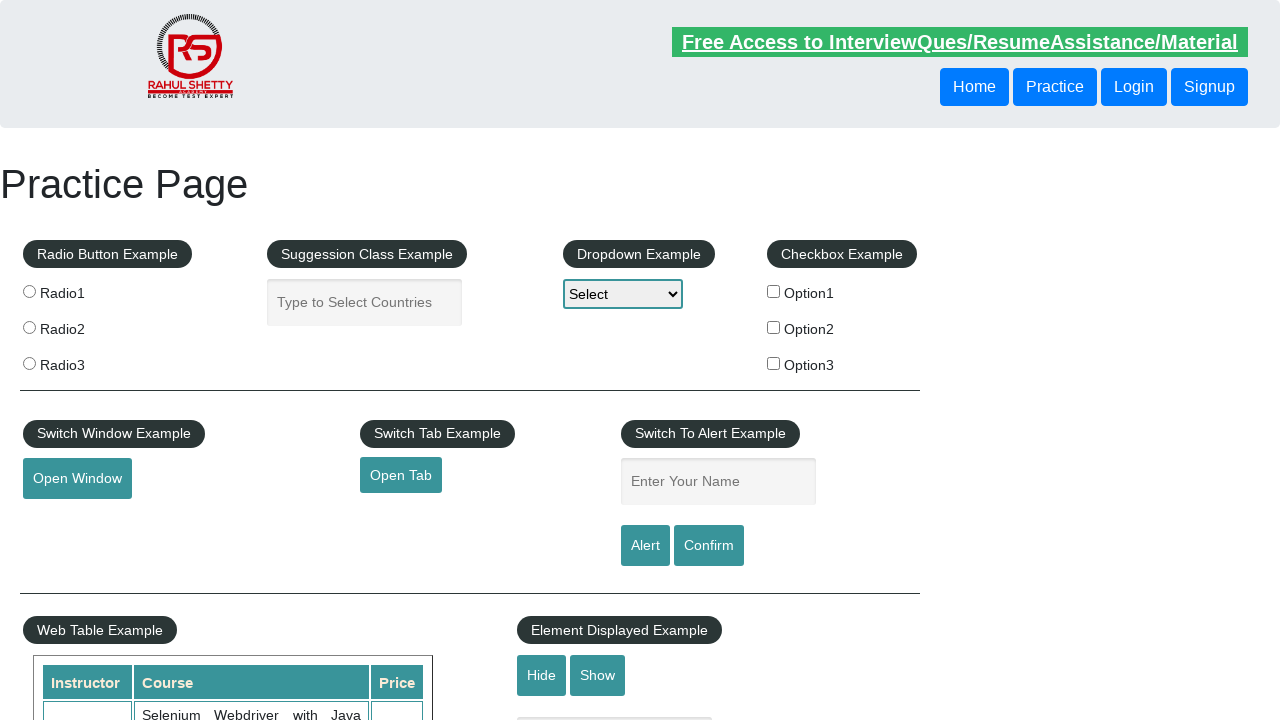

Located and retrieved text from sibling button element using XPath
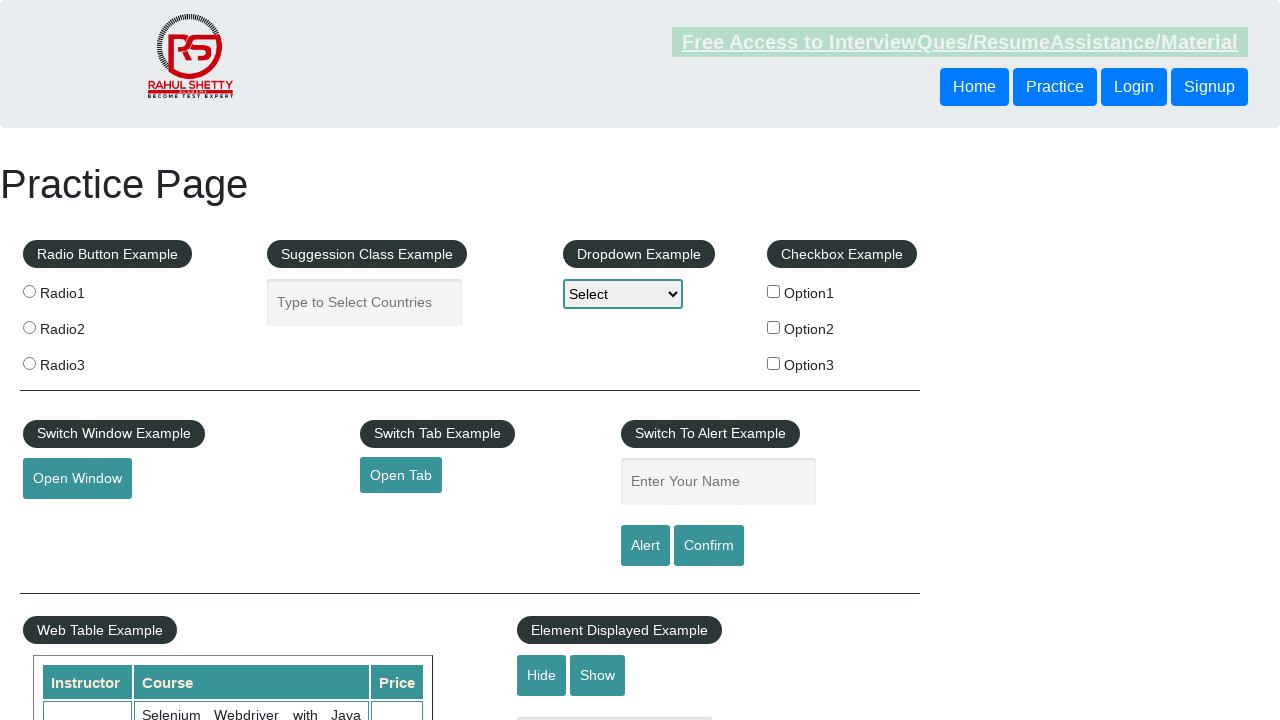

Located and retrieved text from button element using parent XPath navigation
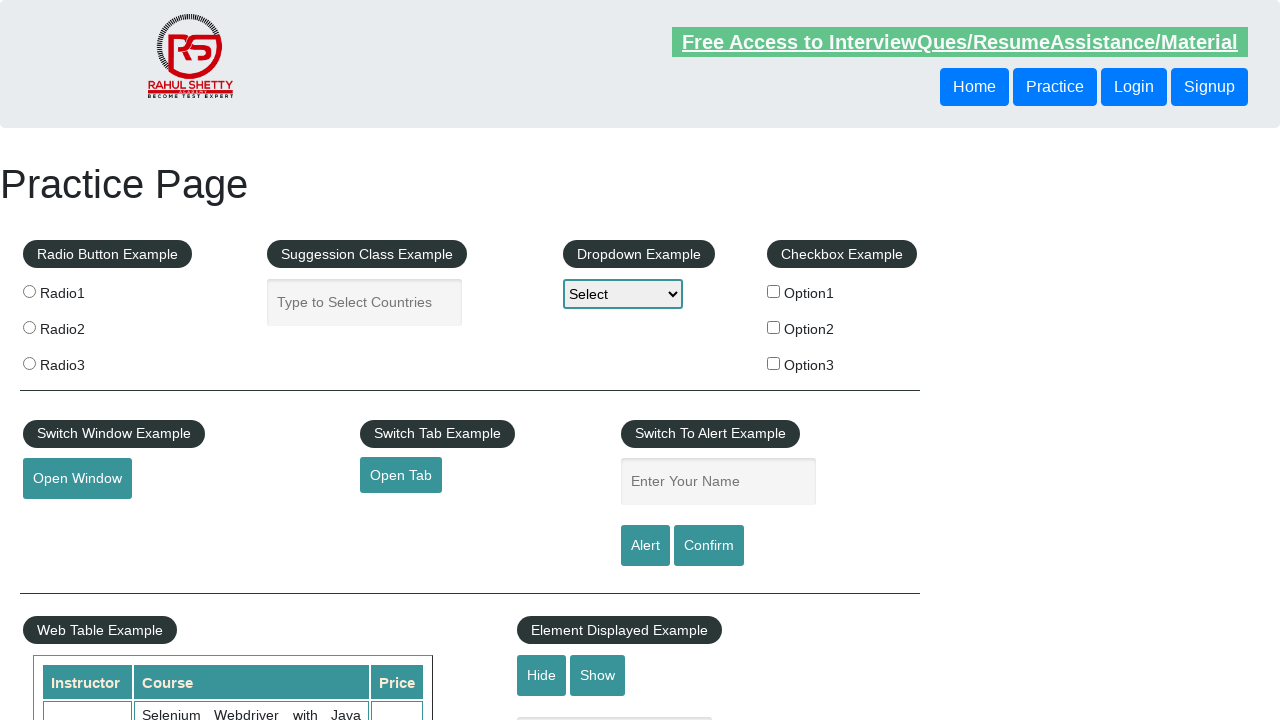

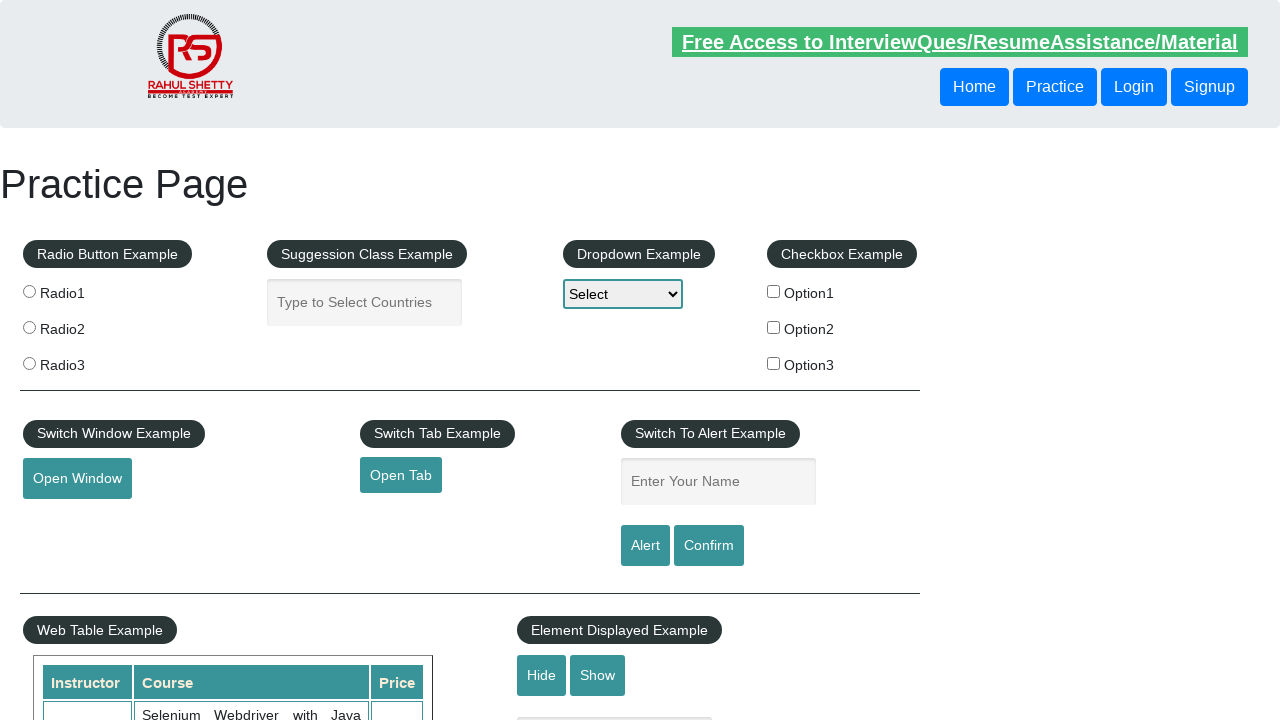